Tests that the complete all checkbox updates state when individual items are completed or cleared

Starting URL: https://demo.playwright.dev/todomvc

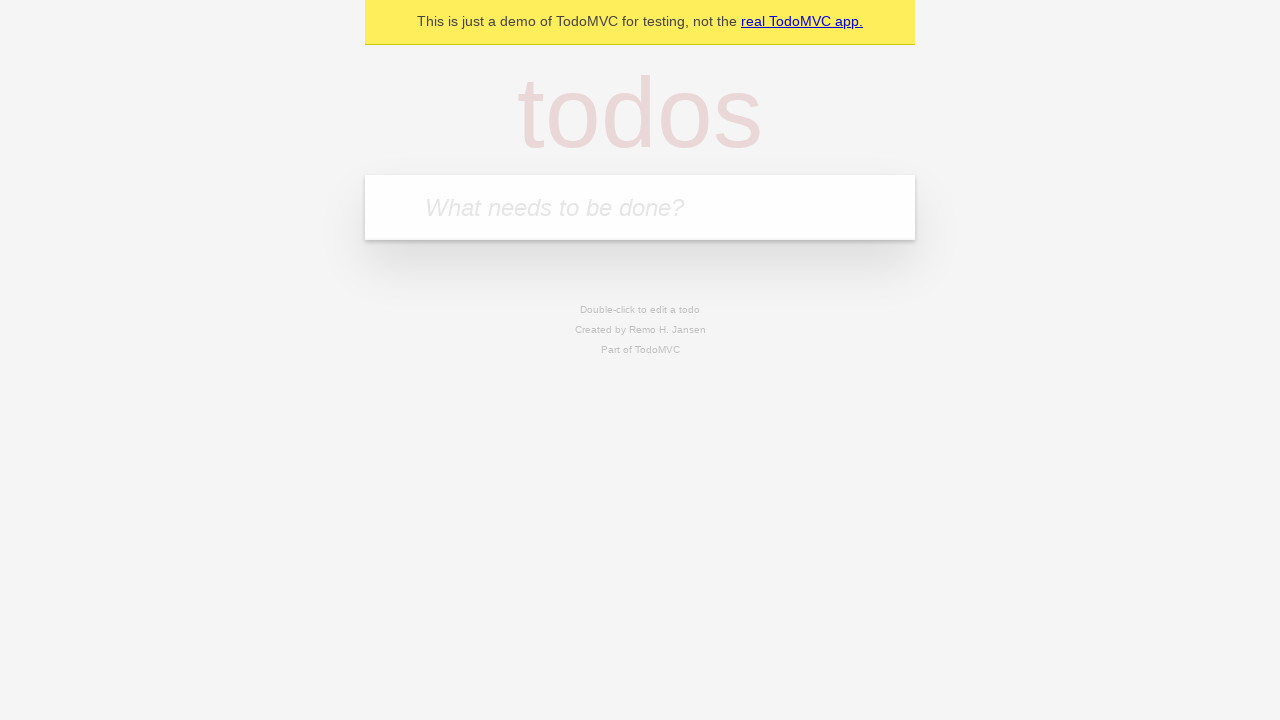

Filled new todo input with 'buy some cheese' on internal:attr=[placeholder="What needs to be done?"i]
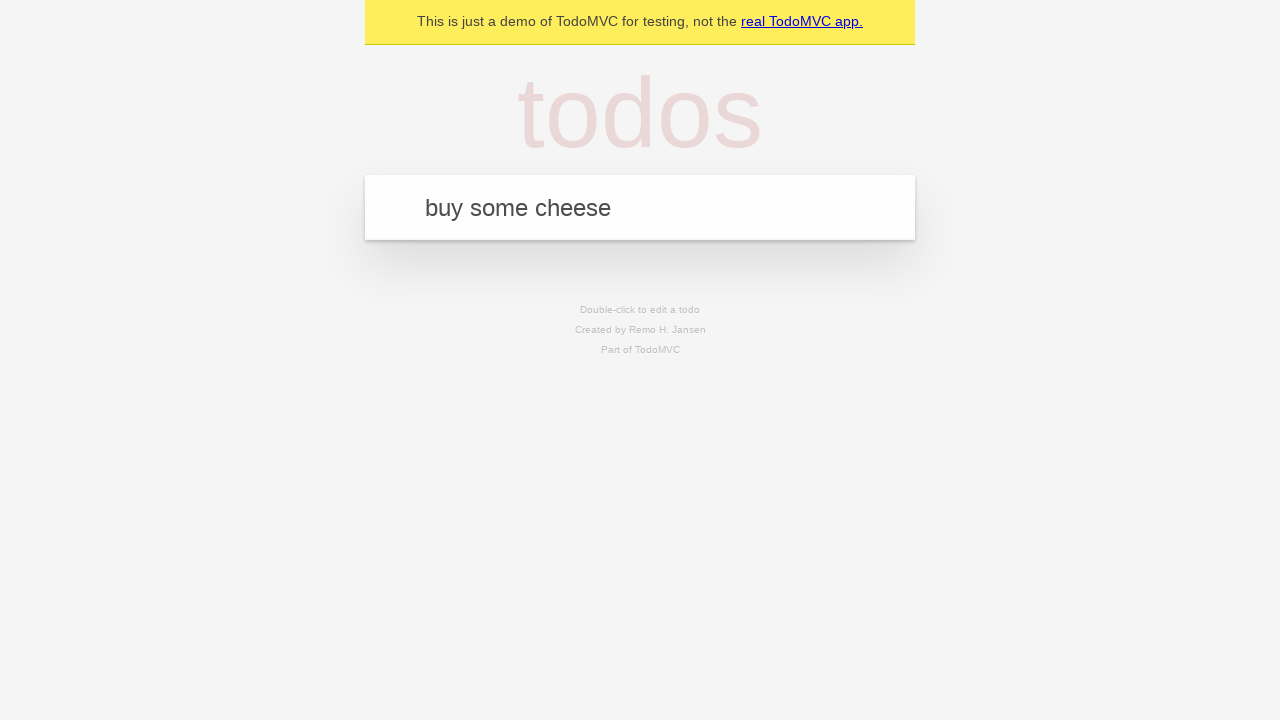

Pressed Enter to add todo 'buy some cheese' on internal:attr=[placeholder="What needs to be done?"i]
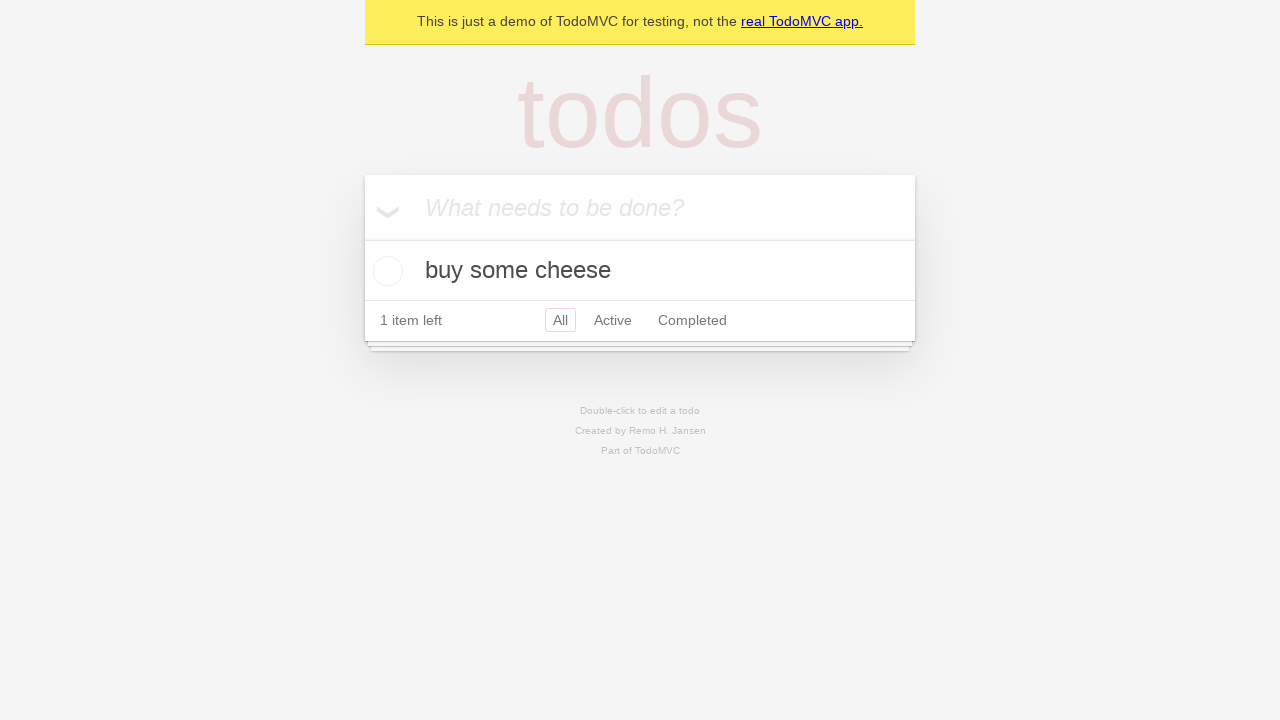

Filled new todo input with 'feed the cat' on internal:attr=[placeholder="What needs to be done?"i]
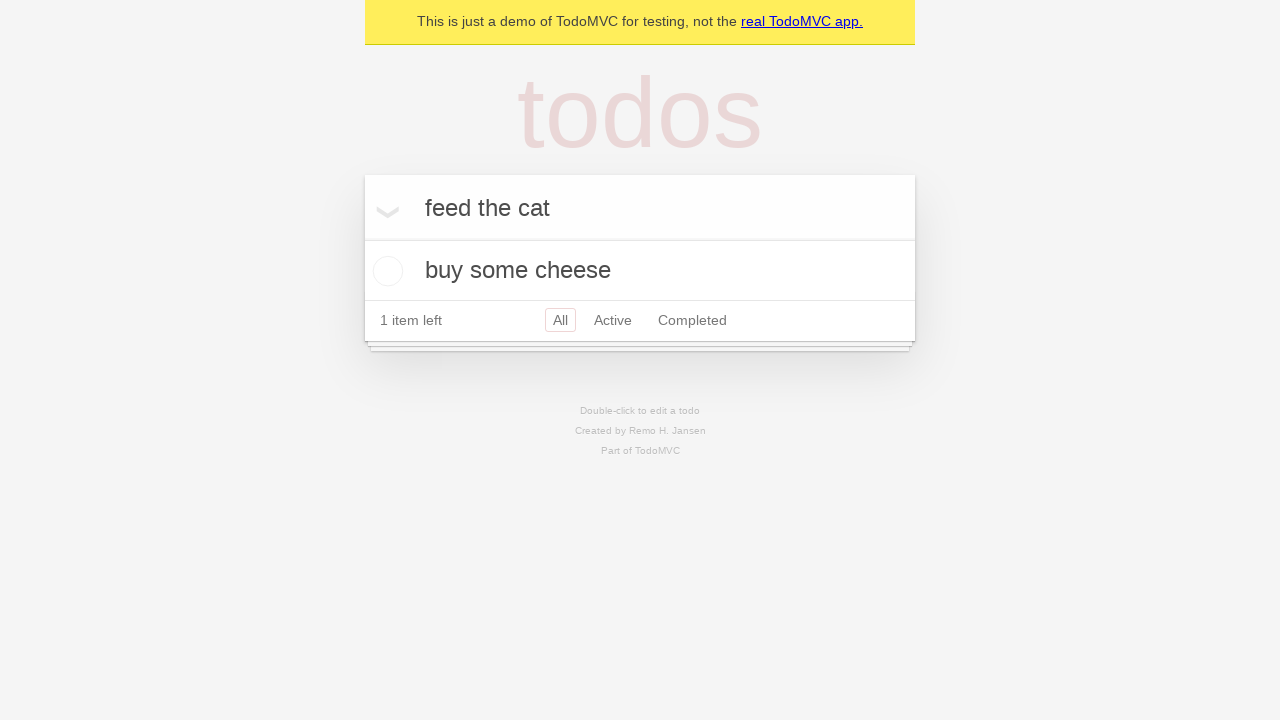

Pressed Enter to add todo 'feed the cat' on internal:attr=[placeholder="What needs to be done?"i]
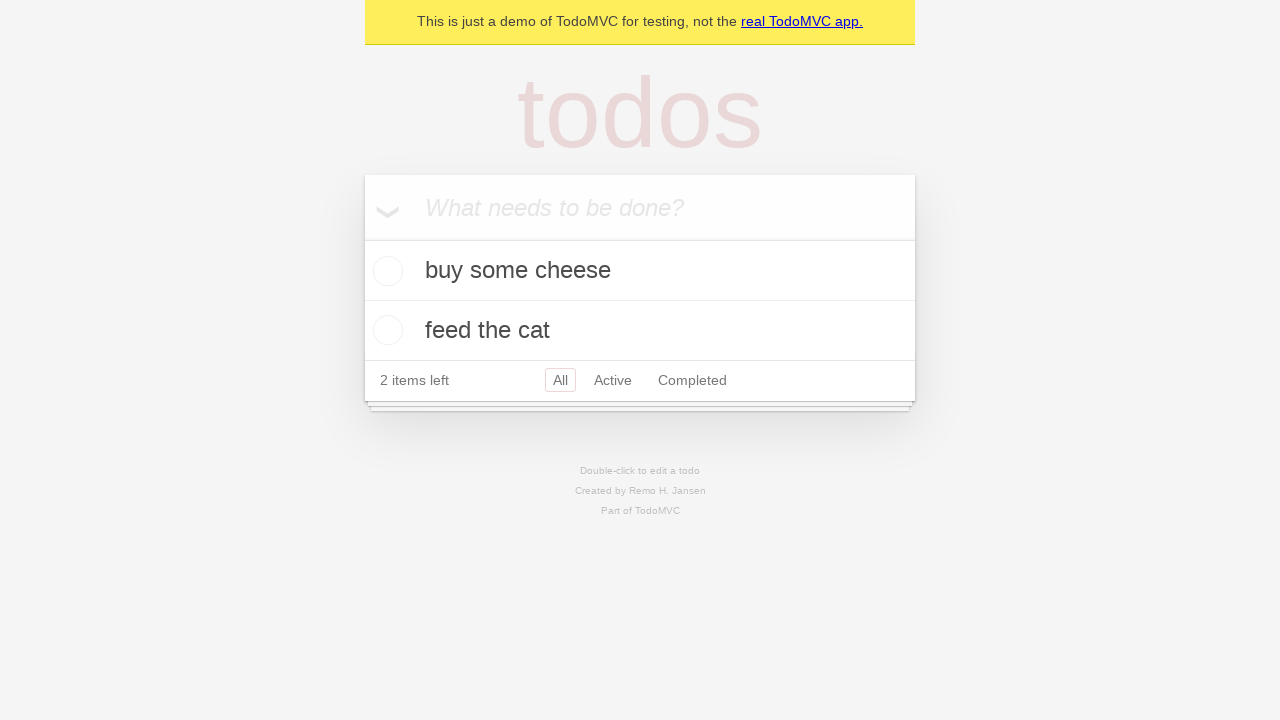

Filled new todo input with 'book a doctors appointment' on internal:attr=[placeholder="What needs to be done?"i]
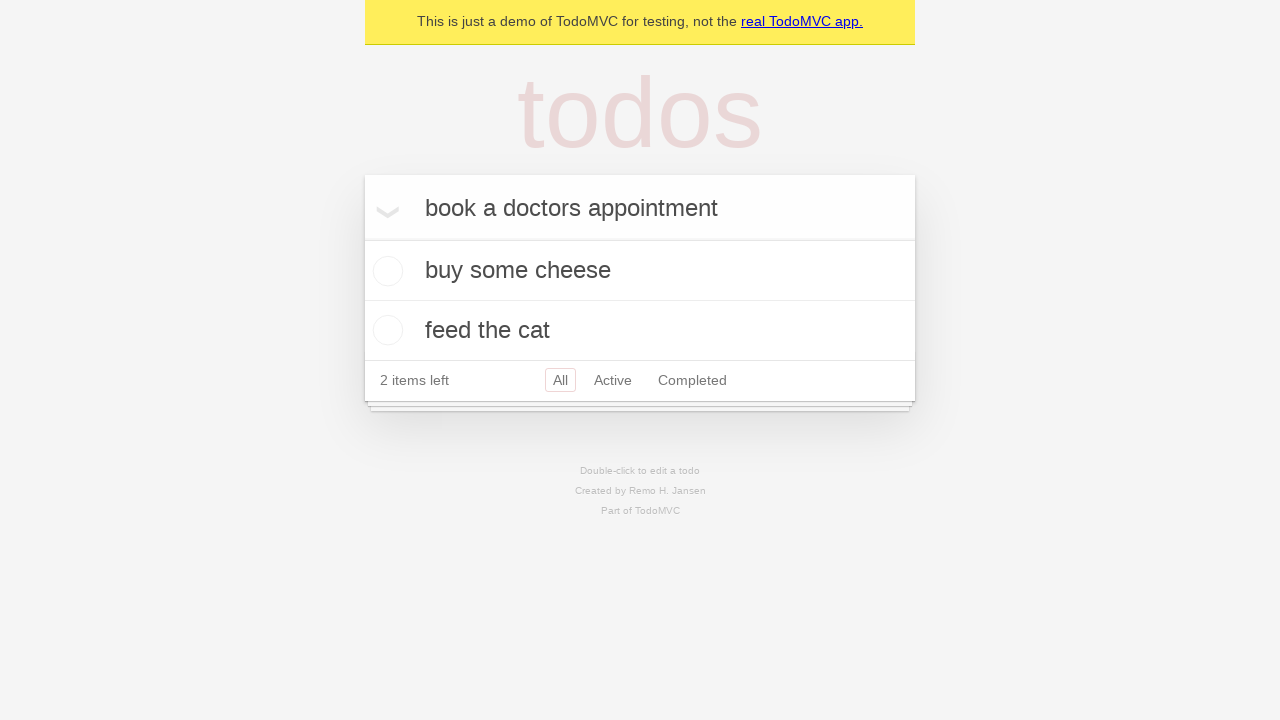

Pressed Enter to add todo 'book a doctors appointment' on internal:attr=[placeholder="What needs to be done?"i]
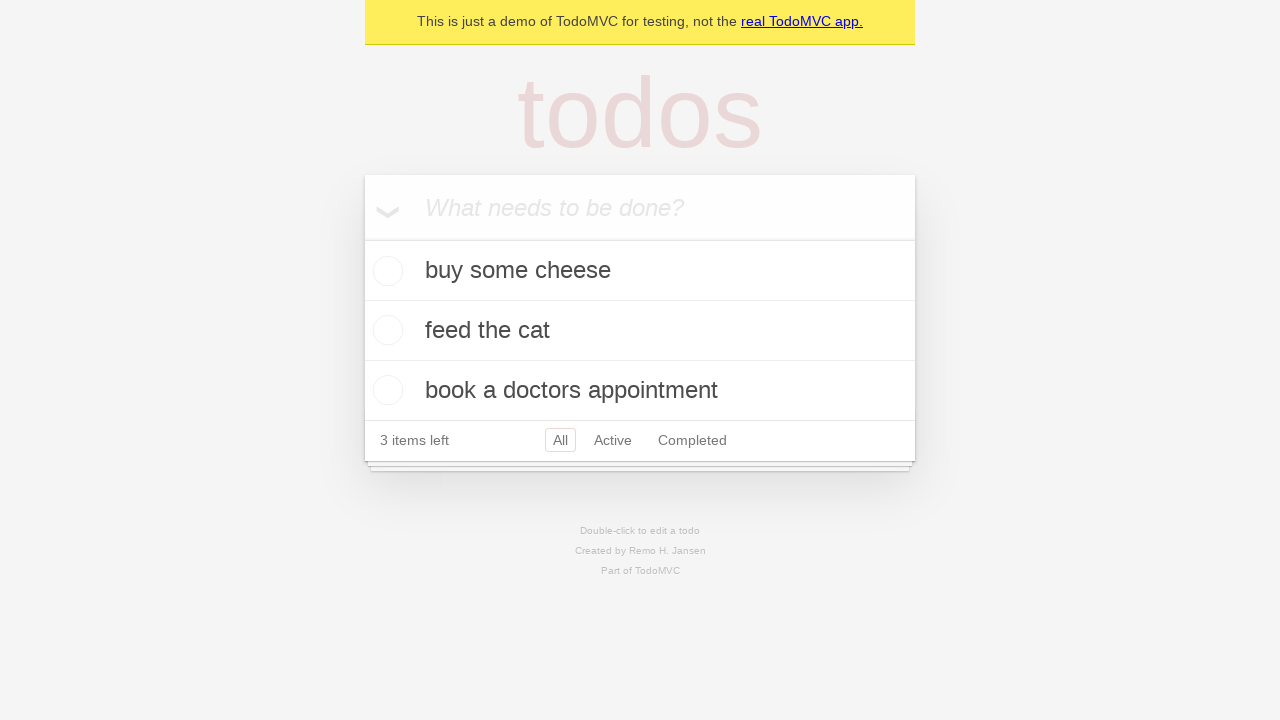

Clicked 'Mark all as complete' checkbox to check all todos at (362, 238) on internal:label="Mark all as complete"i
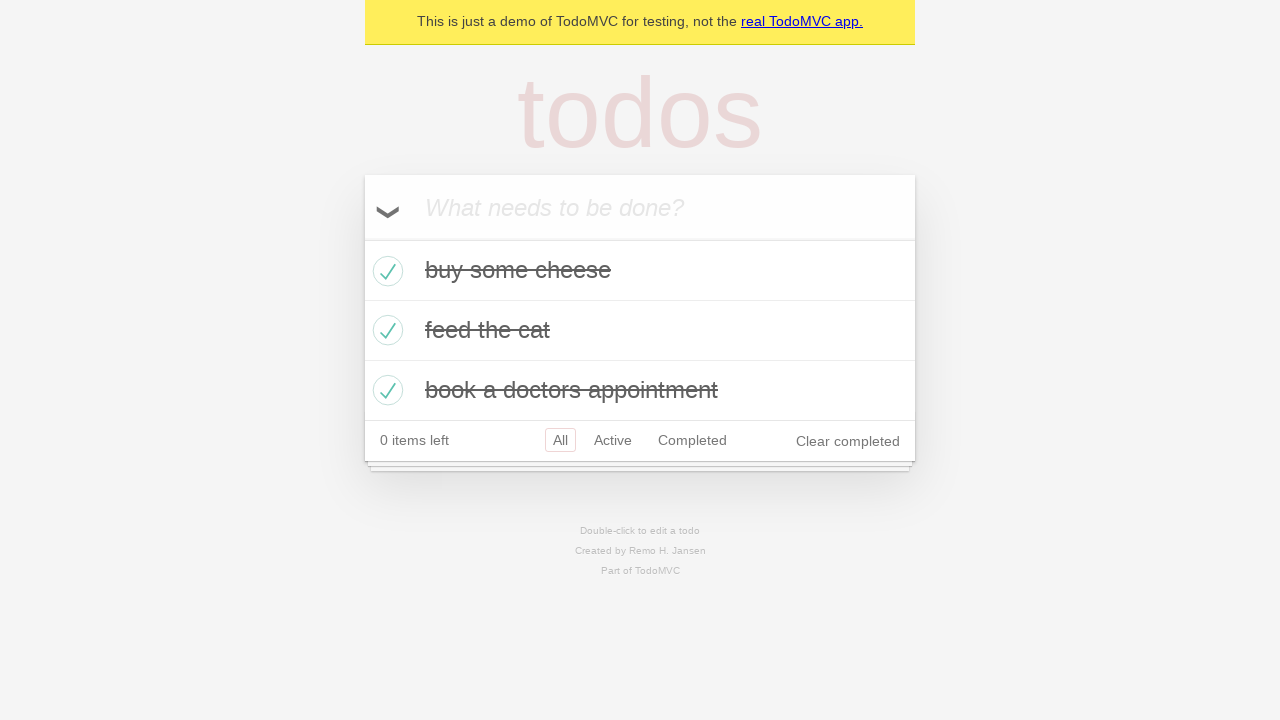

Unchecked the first todo item at (385, 271) on internal:testid=[data-testid="todo-item"s] >> nth=0 >> internal:role=checkbox
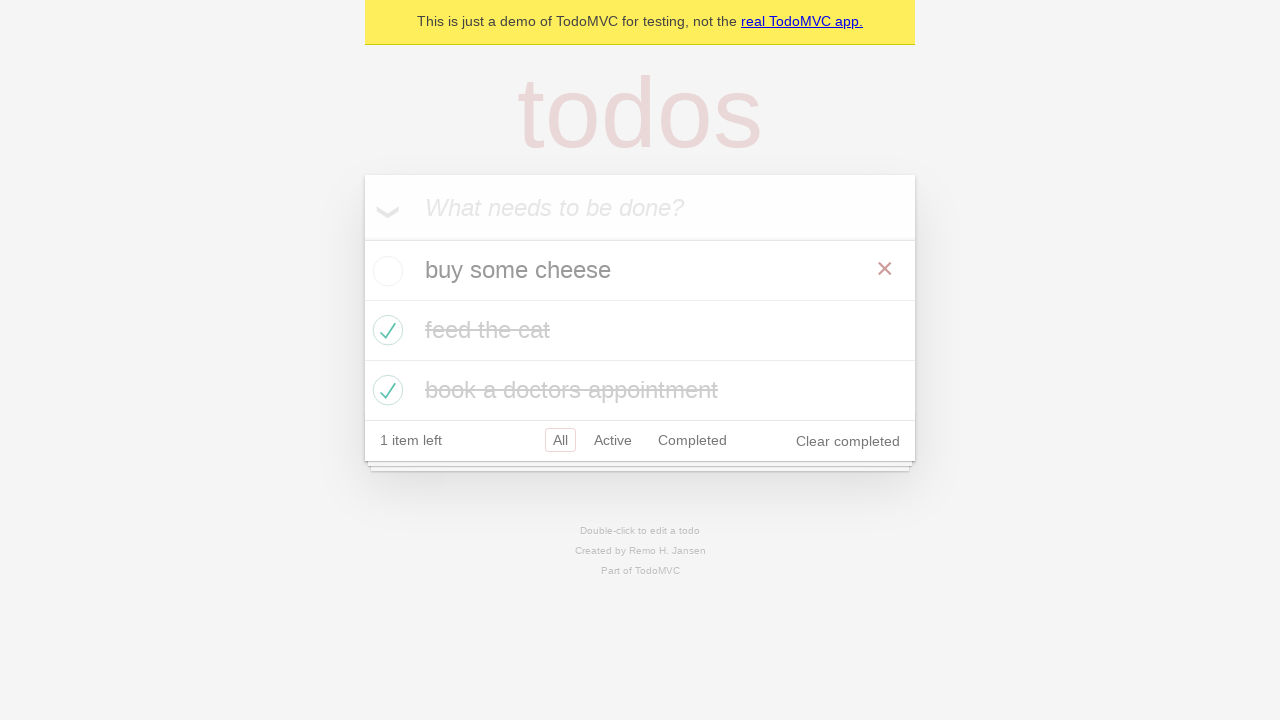

Re-checked the first todo item at (385, 271) on internal:testid=[data-testid="todo-item"s] >> nth=0 >> internal:role=checkbox
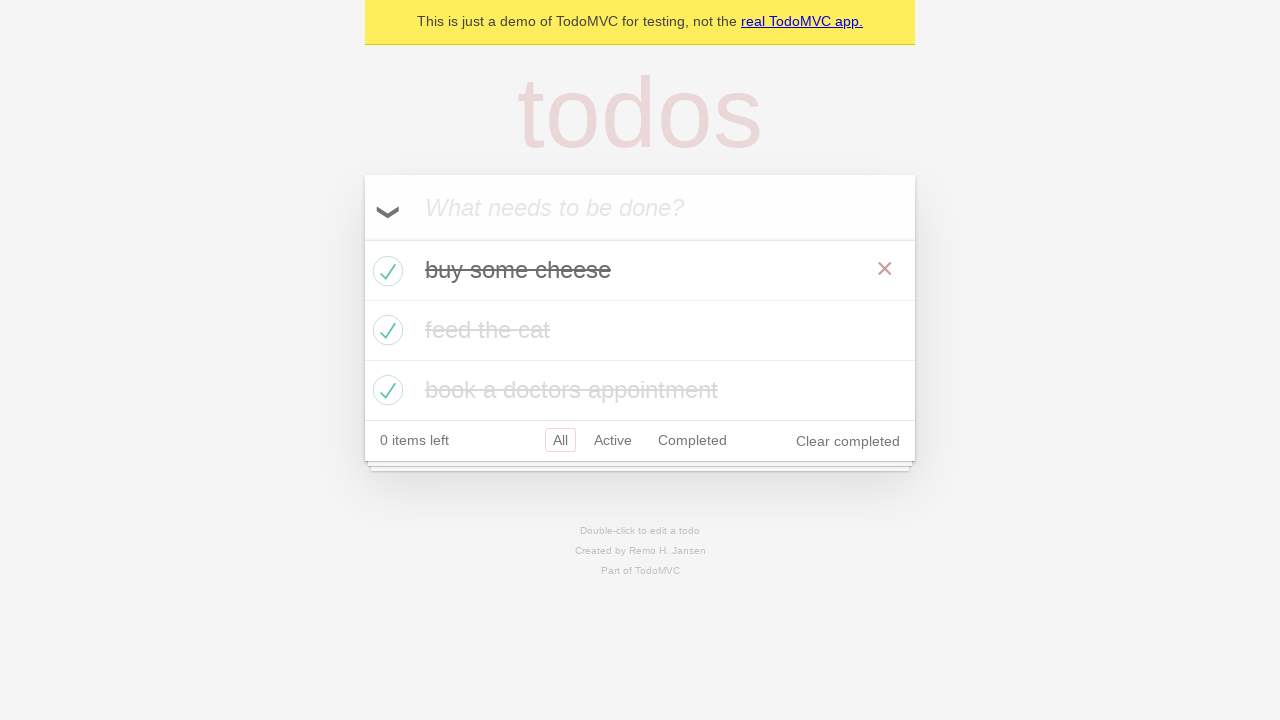

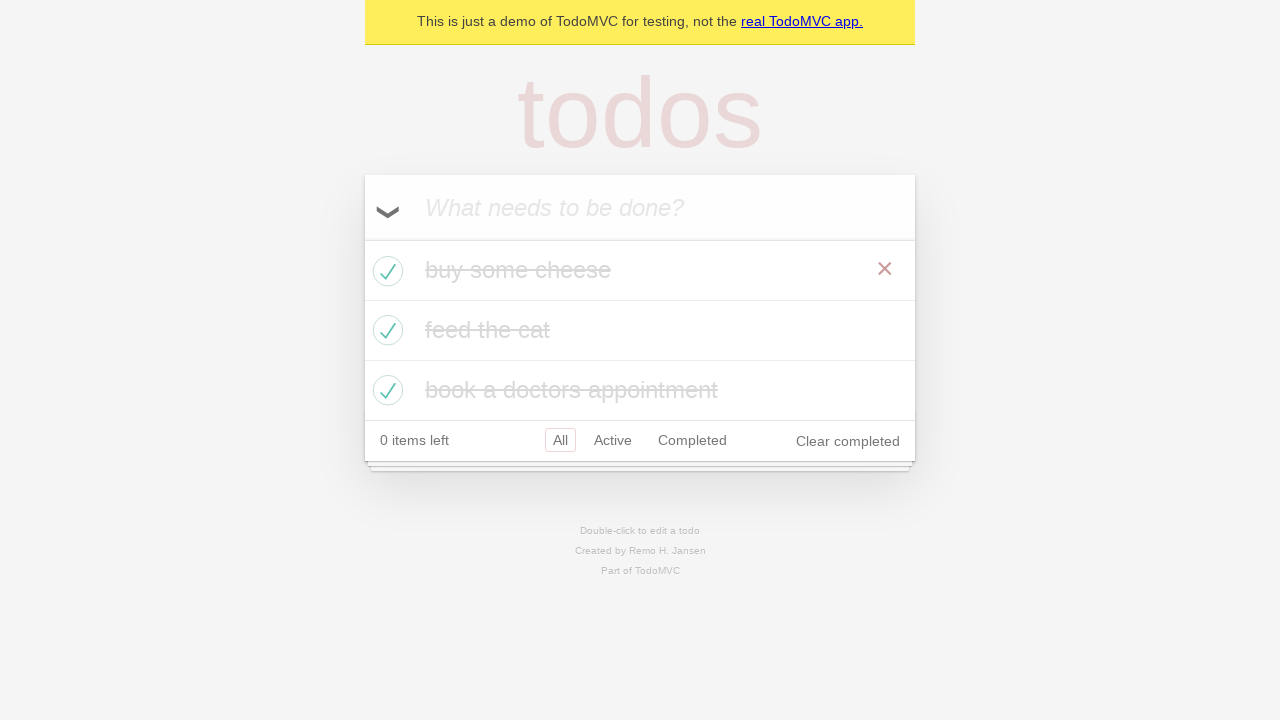